Tests registration form validation by leaving email field empty and verifying error message appears

Starting URL: https://web.1000startupdigital.id/authorization/registration/

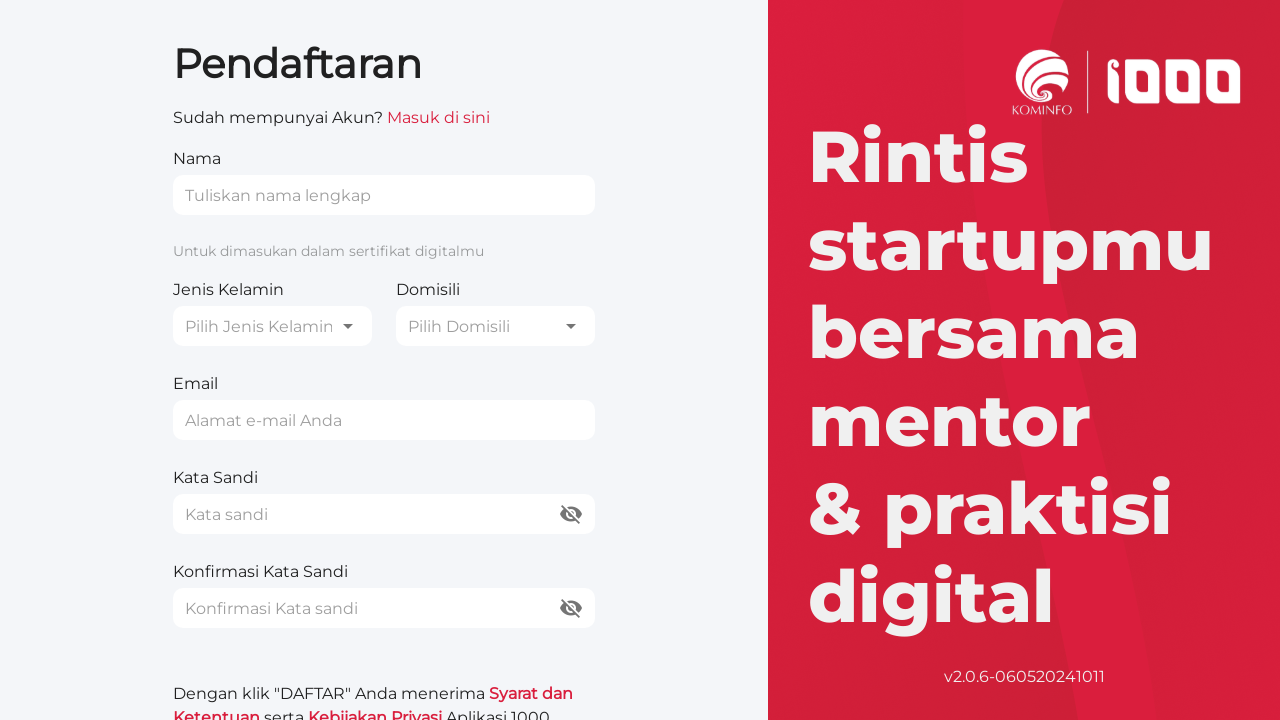

Filled name field with 'Email Kosong' on internal:attr=[placeholder="Tuliskan nama lengkap"i]
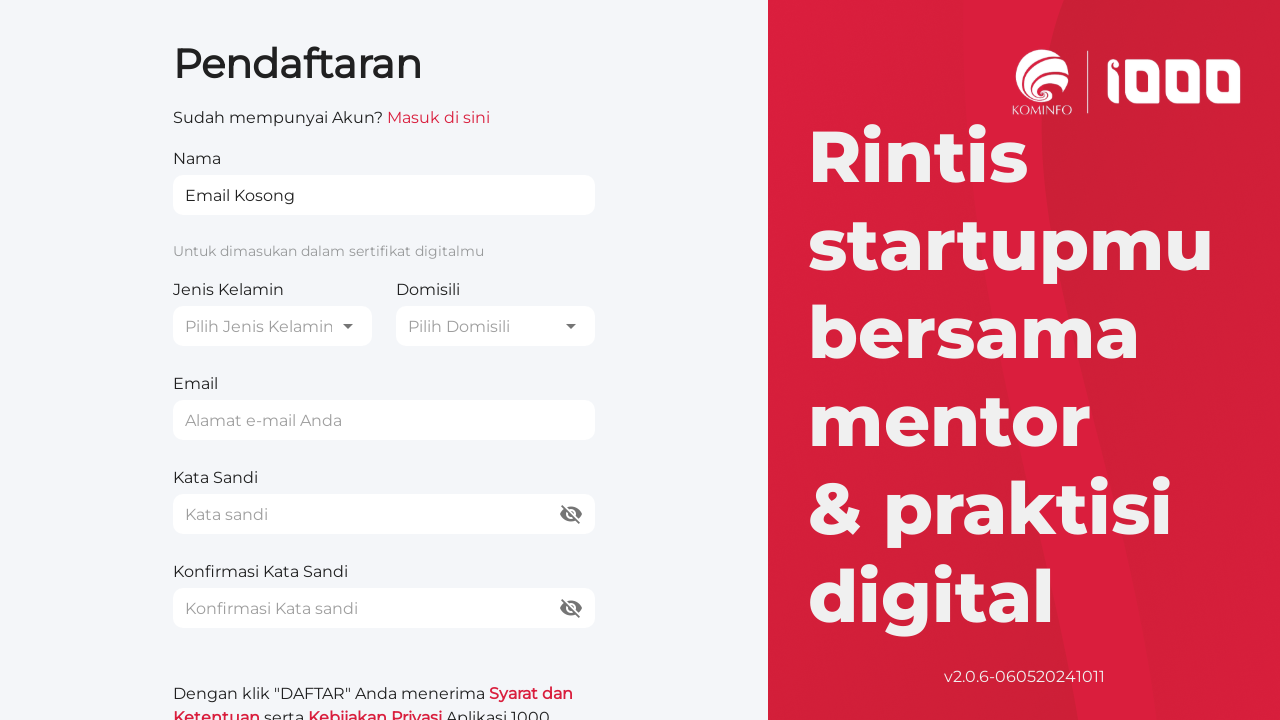

Clicked gender dropdown button at (272, 326) on internal:role=button >> nth=0
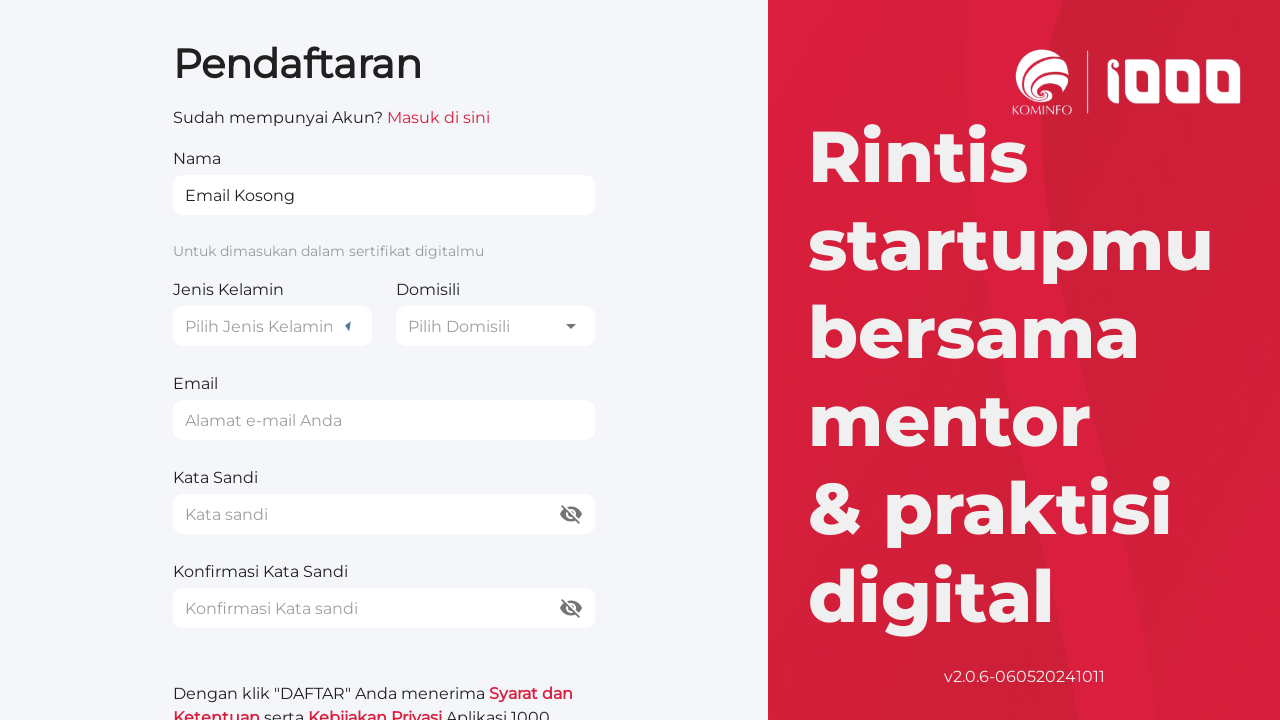

Selected 'laki-laki' from gender dropdown at (272, 334) on internal:text="laki-laki"i
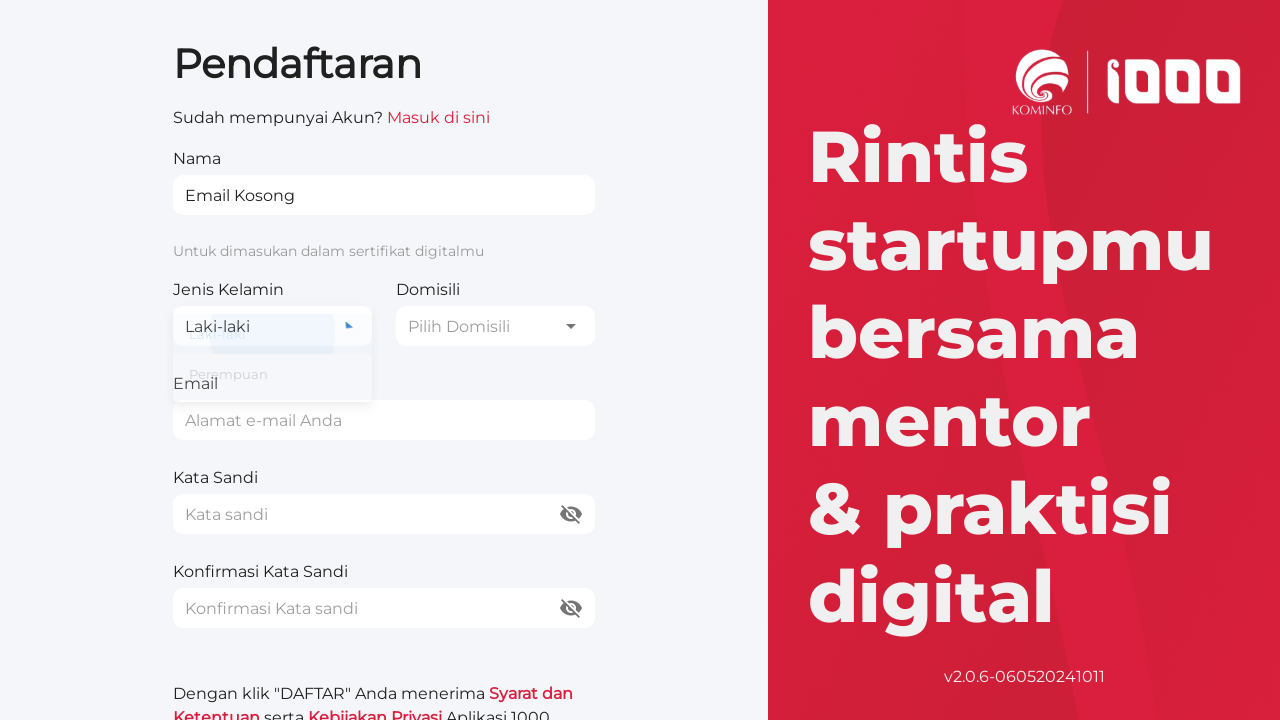

Clicked domicile dropdown at (571, 326) on internal:role=combobox >> i
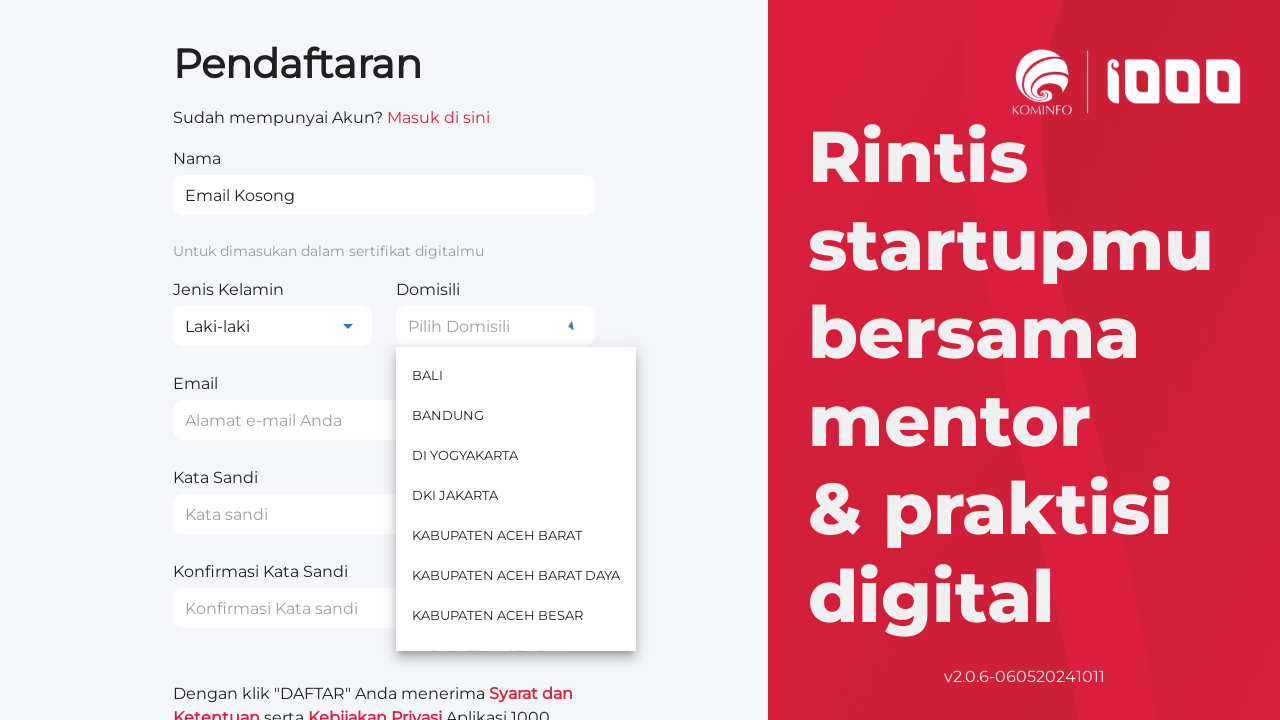

Selected 'BALI' from domicile dropdown at (516, 375) on internal:text="BALI"i
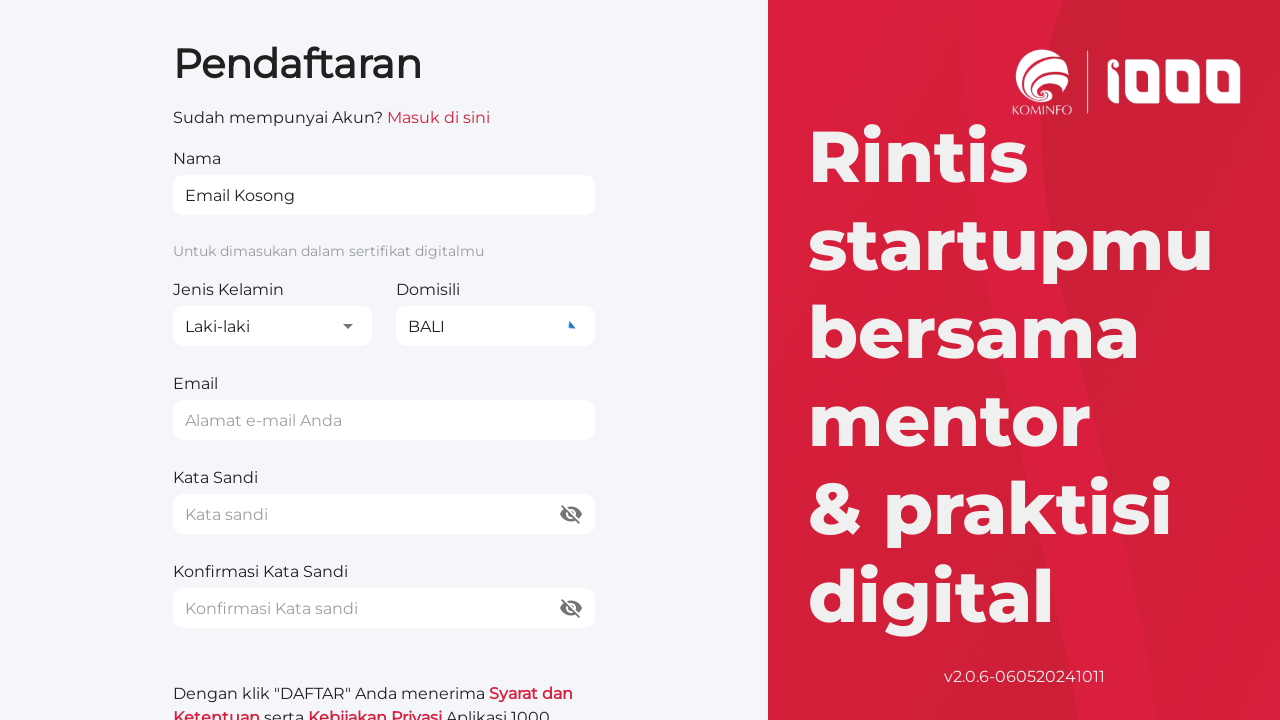

Left email field empty on internal:attr=[placeholder="Alamat e-mail Anda"i]
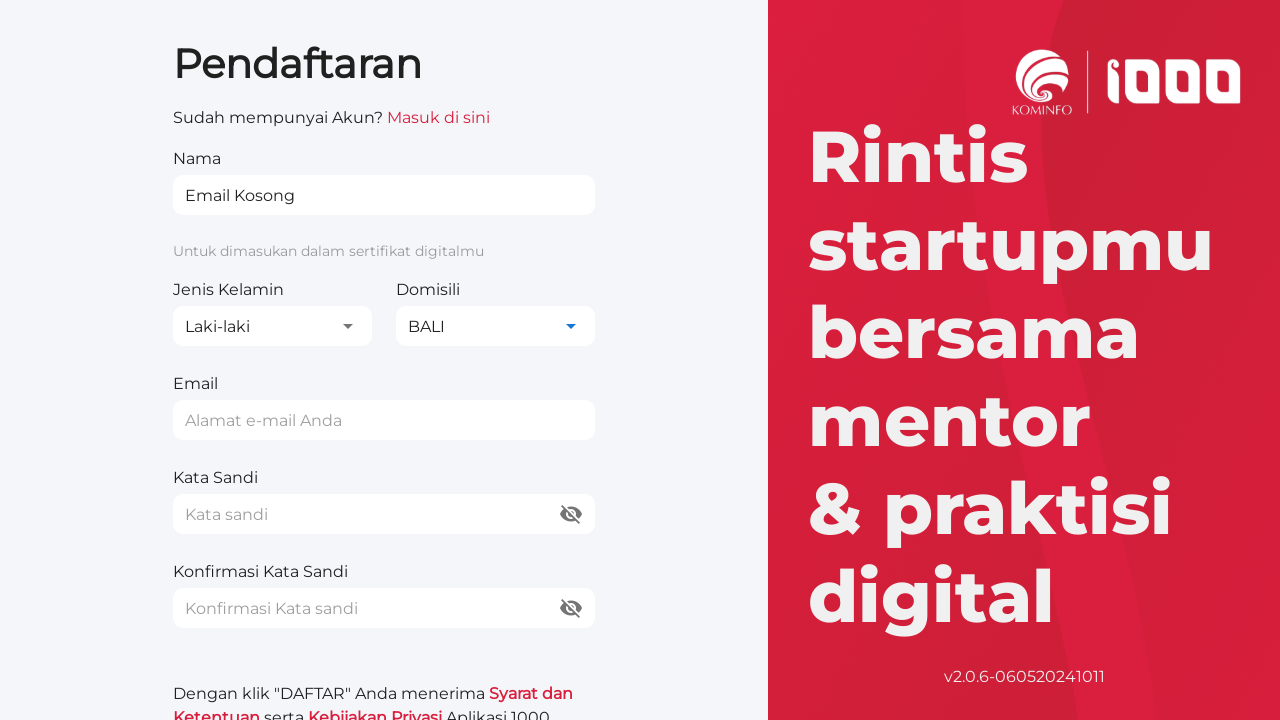

Filled password field with 'cobacoba' on internal:attr=[placeholder="Kata sandi"s]
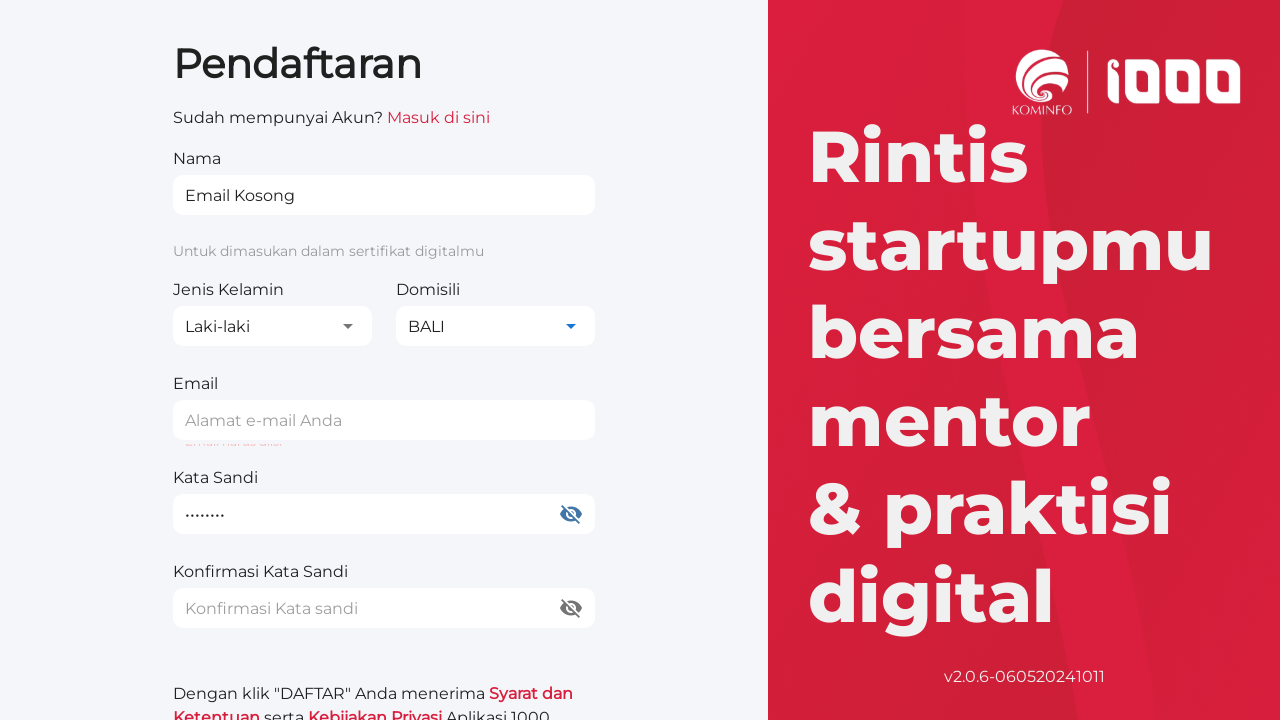

Filled confirm password field with 'cobacoba' on internal:attr=[placeholder="Konfirmasi Kata sandi"i]
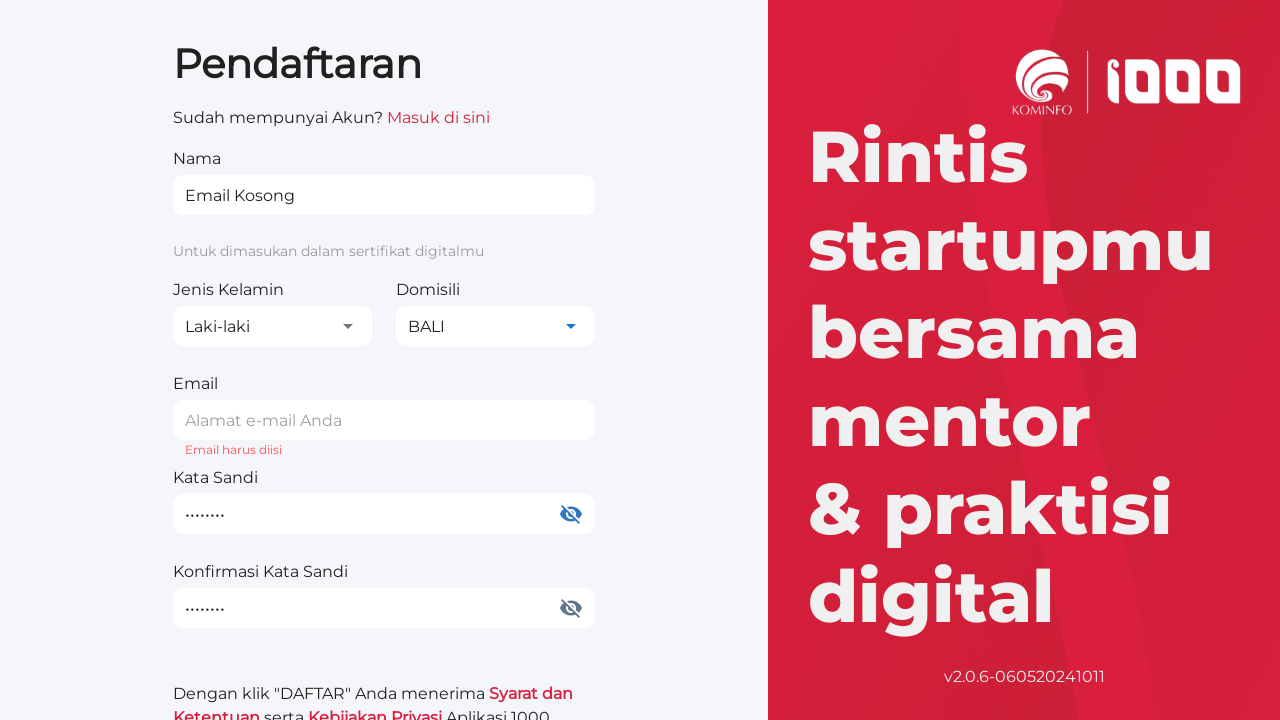

Clicked 'Daftar' (Register) button at (384, 698) on internal:role=button[name="Daftar"i]
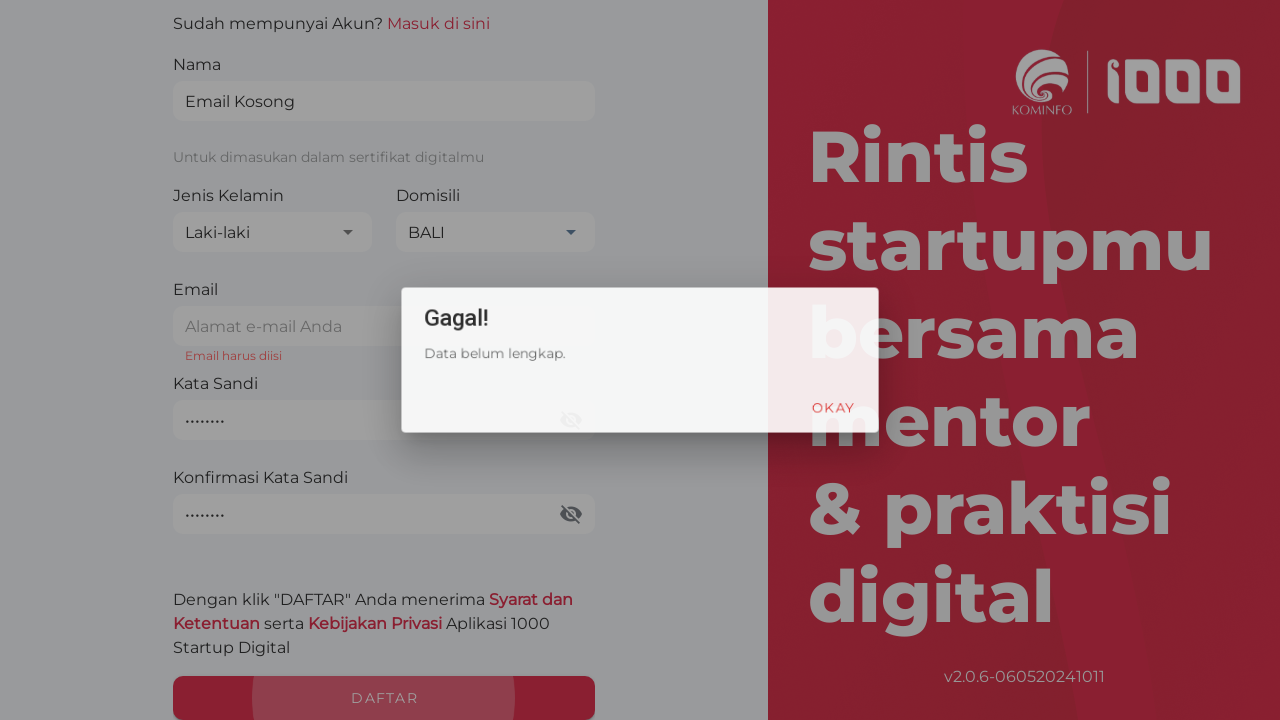

Error message 'Data belum lengkap.' appeared as expected
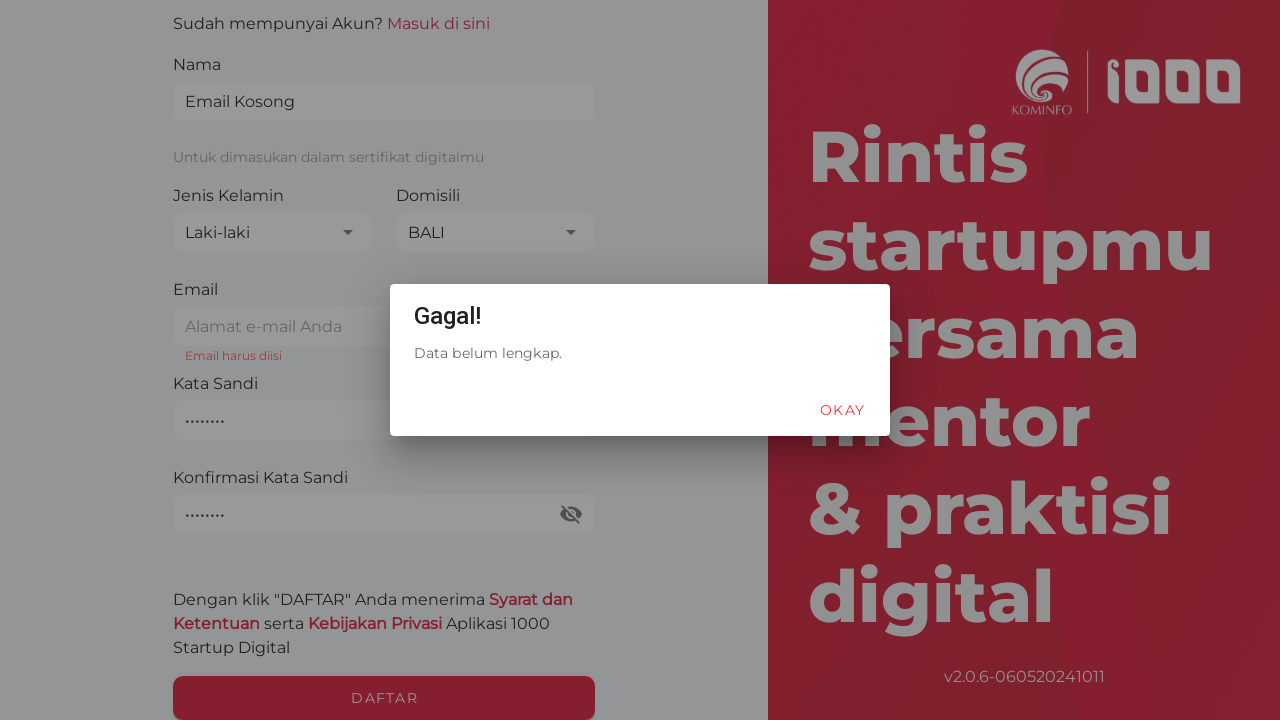

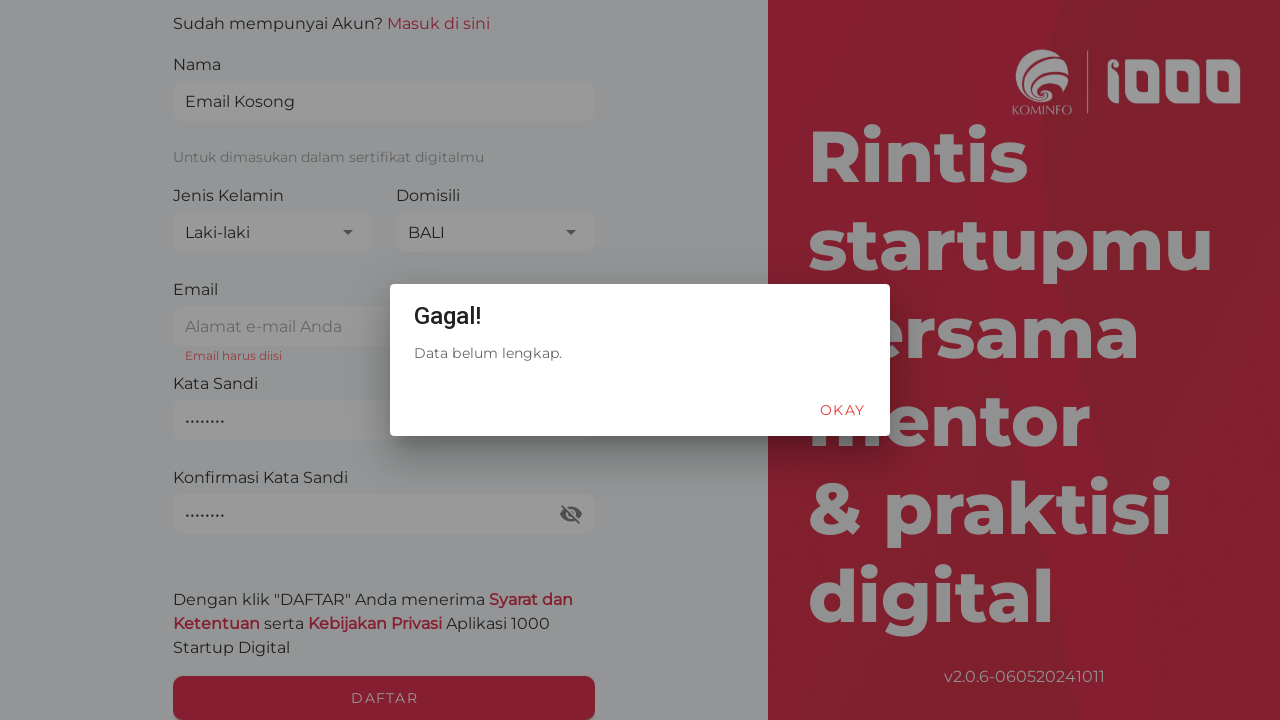